Opens the Chrome Dino game in a browser window with specific dimensions. This is a setup script that navigates to the offline dino game.

Starting URL: https://offline-dino-game.firebaseapp.com/

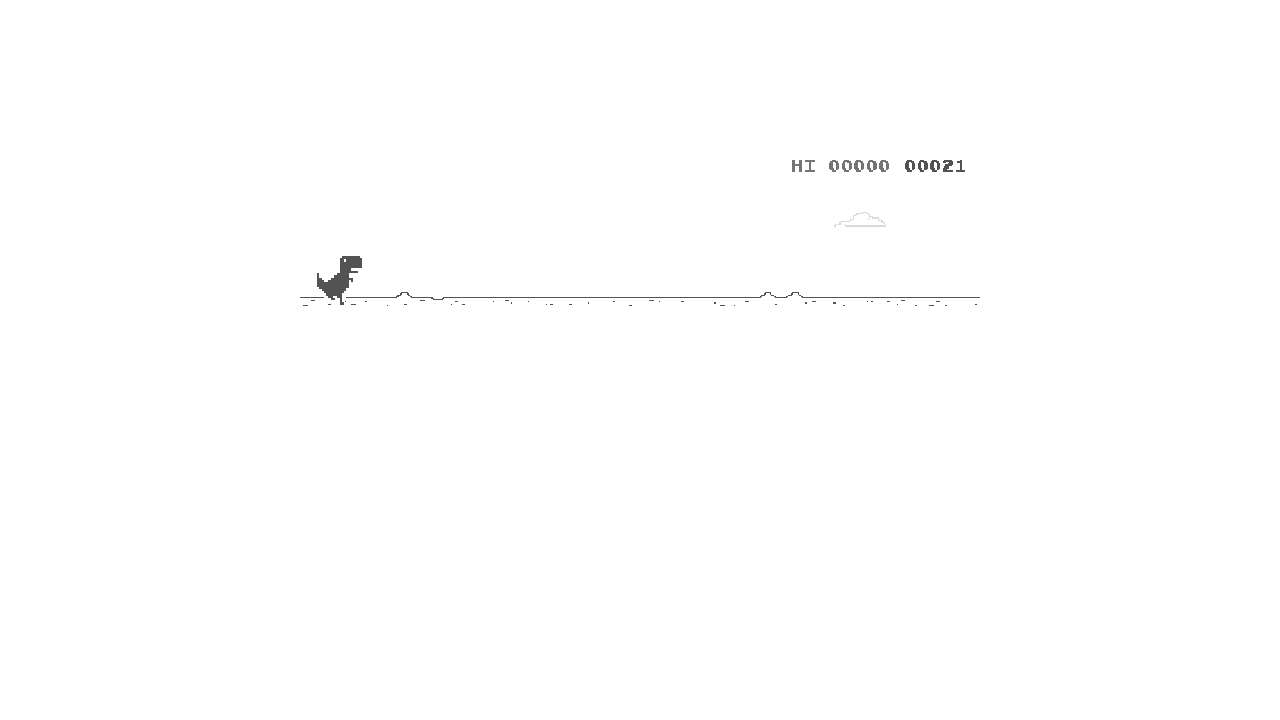

Set viewport size to 1024x768
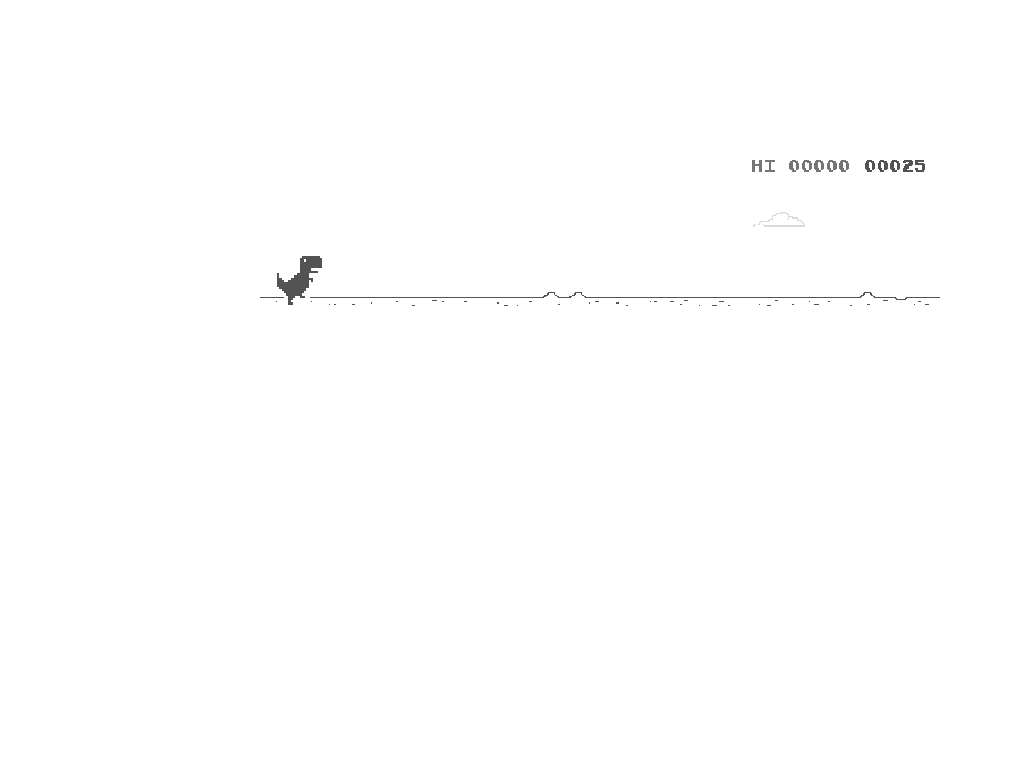

Chrome Dino game page loaded (domcontentloaded)
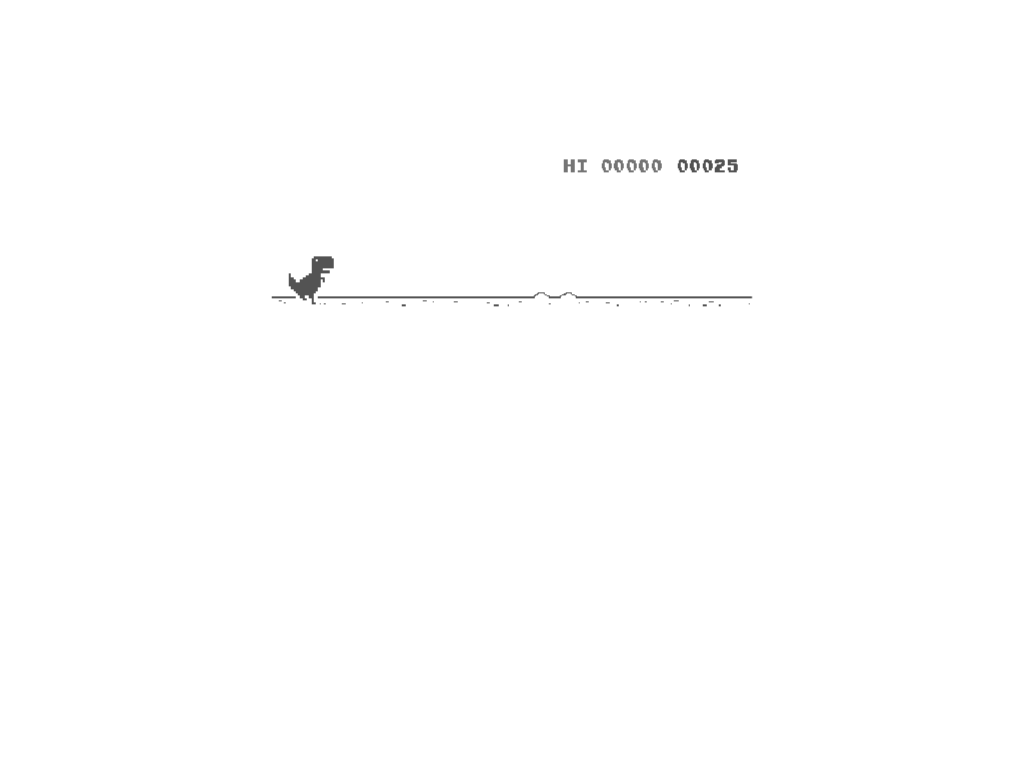

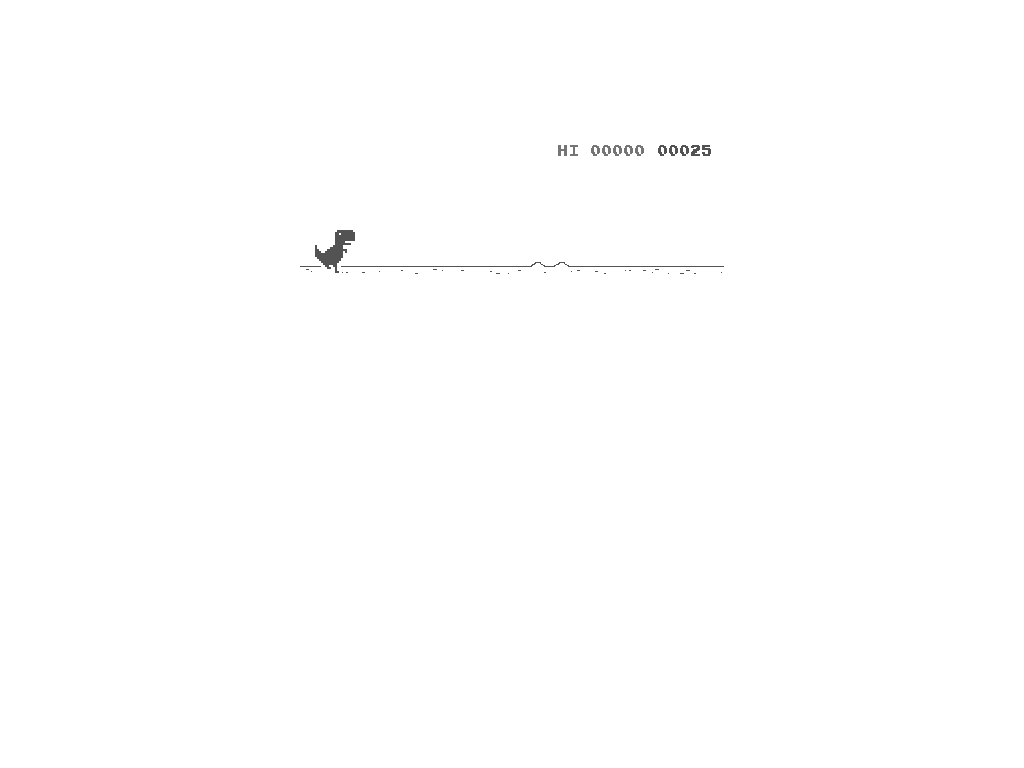